Navigates to OrangeHRM demo site and clicks on the "OrangeHRM, Inc" link to open a new window

Starting URL: https://opensource-demo.orangehrmlive.com/

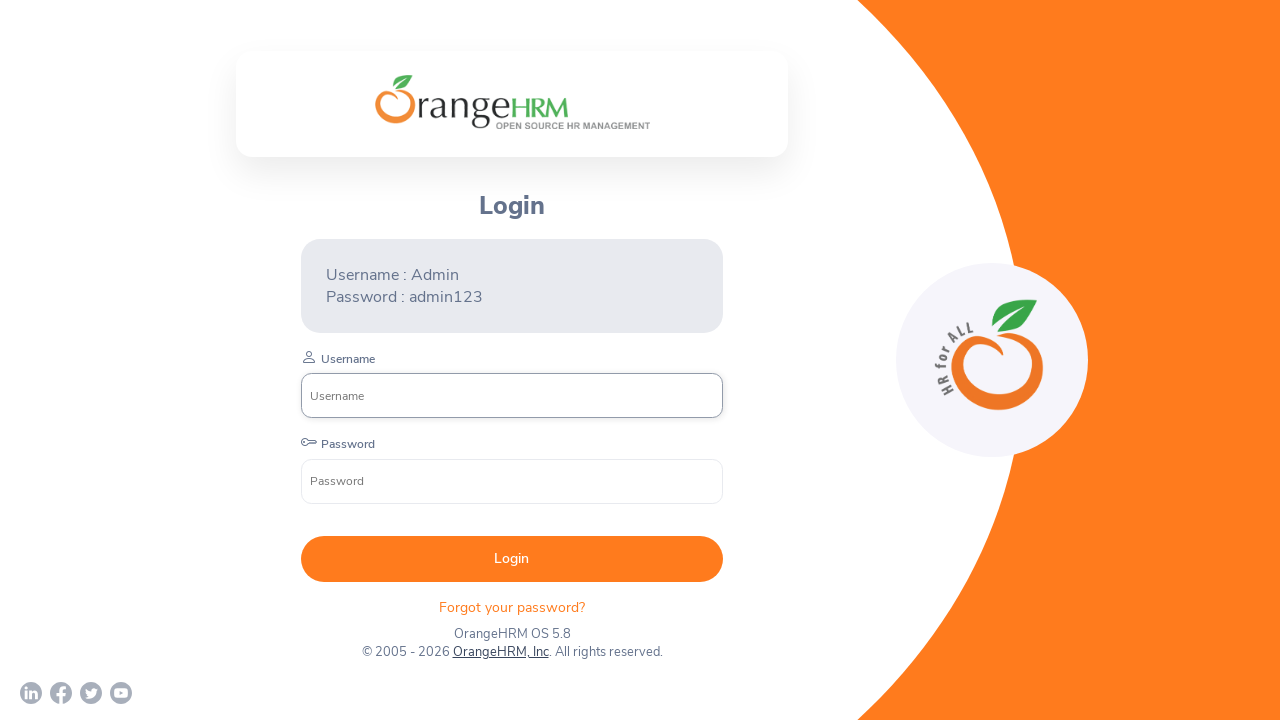

Clicked on the 'OrangeHRM, Inc' link to open new window at (500, 652) on text=OrangeHRM, Inc
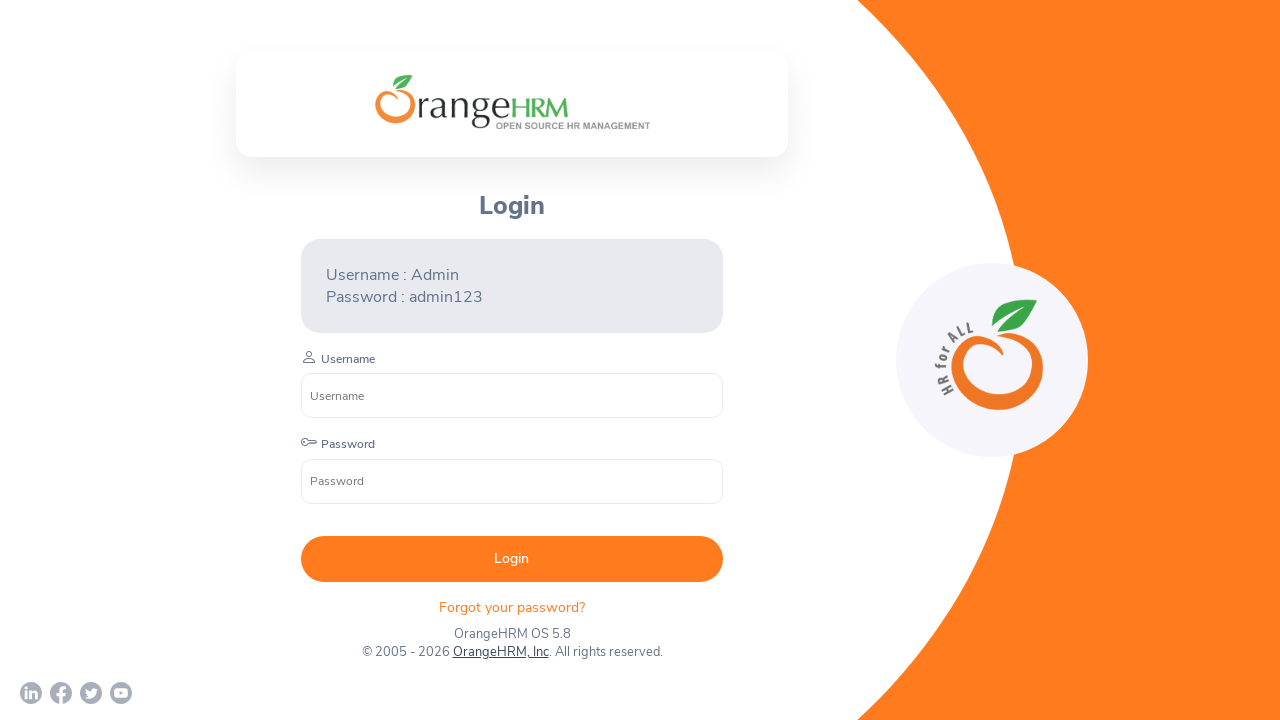

Waited for new window to open
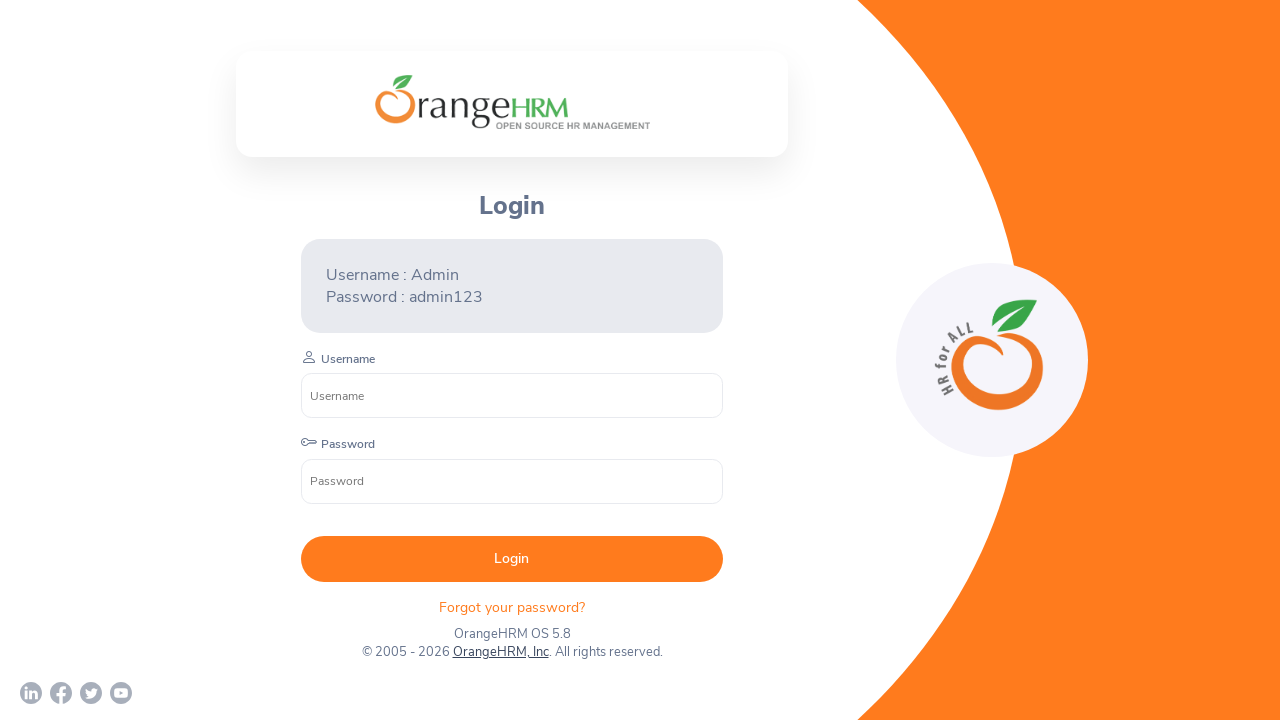

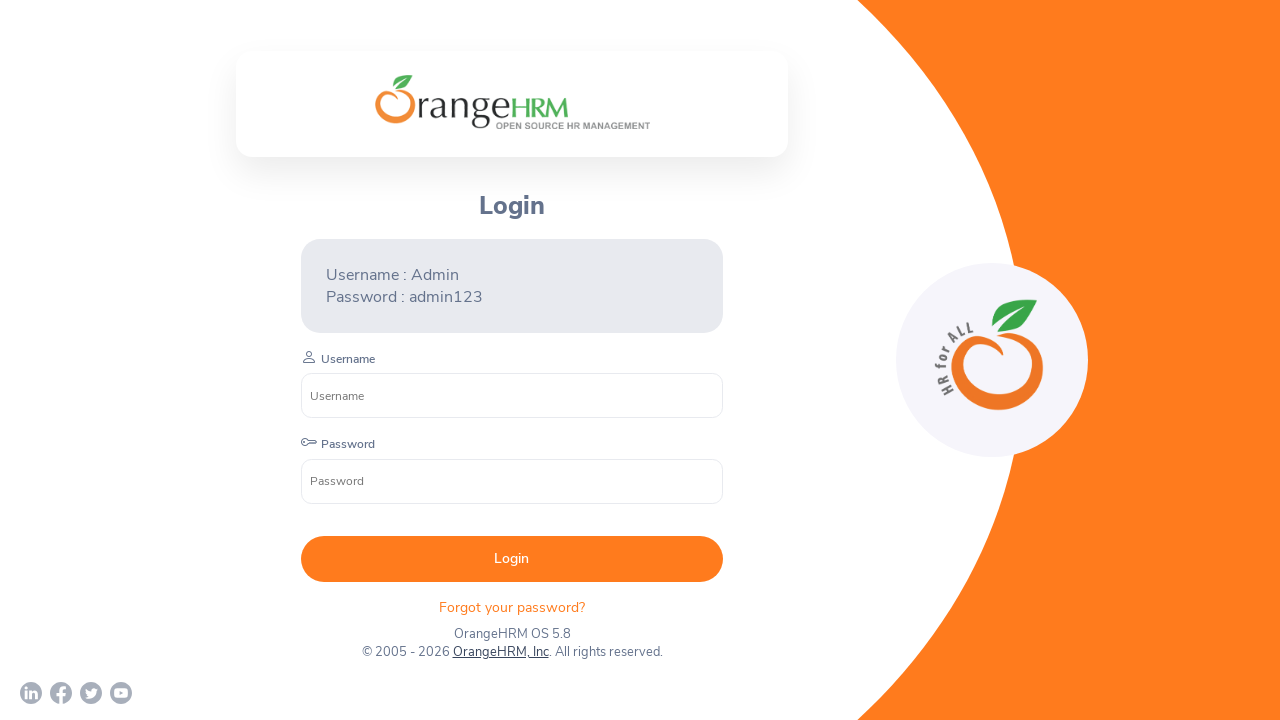